Tests that data persists after page reload

Starting URL: https://demo.playwright.dev/todomvc

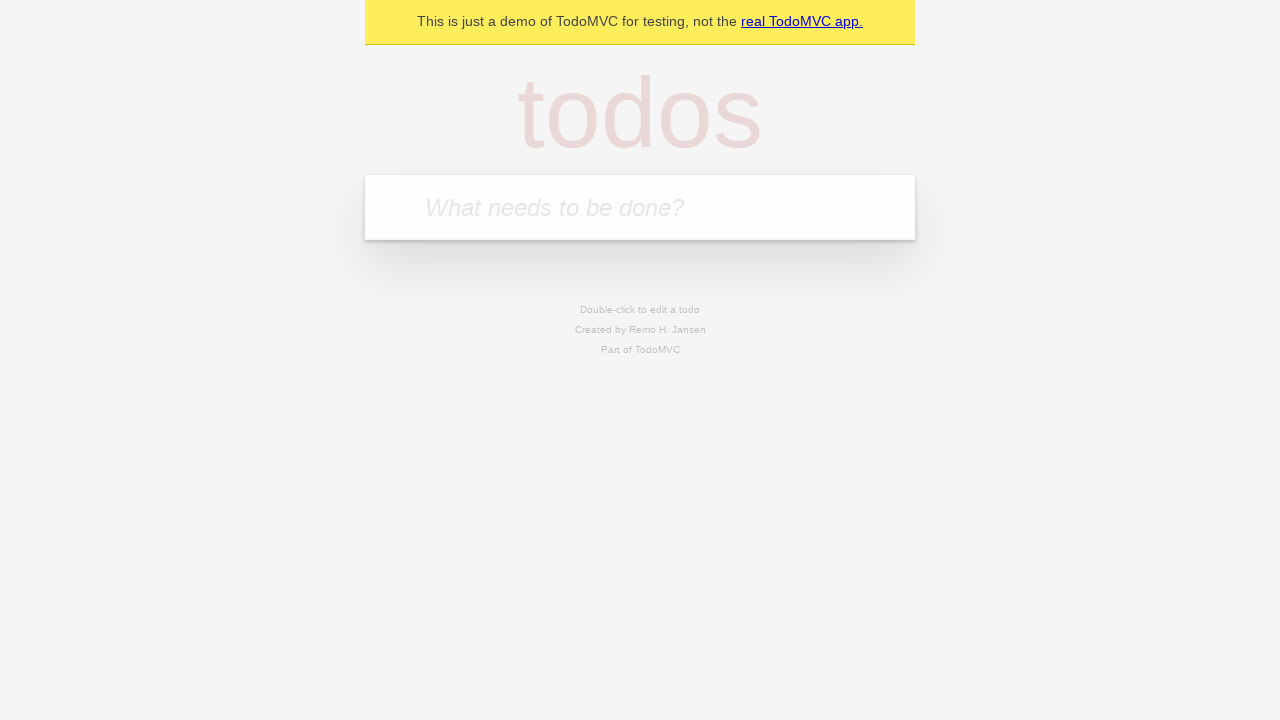

Filled todo input with 'buy some cheese' on internal:attr=[placeholder="What needs to be done?"i]
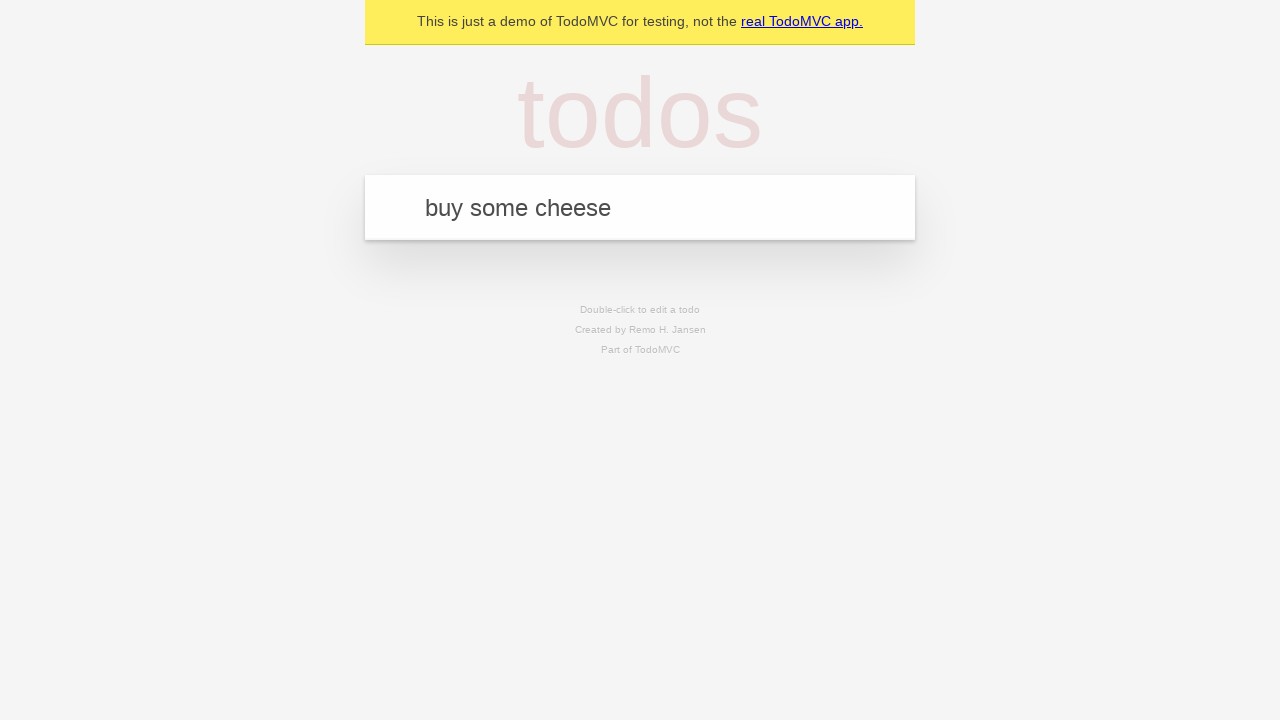

Pressed Enter to create first todo item on internal:attr=[placeholder="What needs to be done?"i]
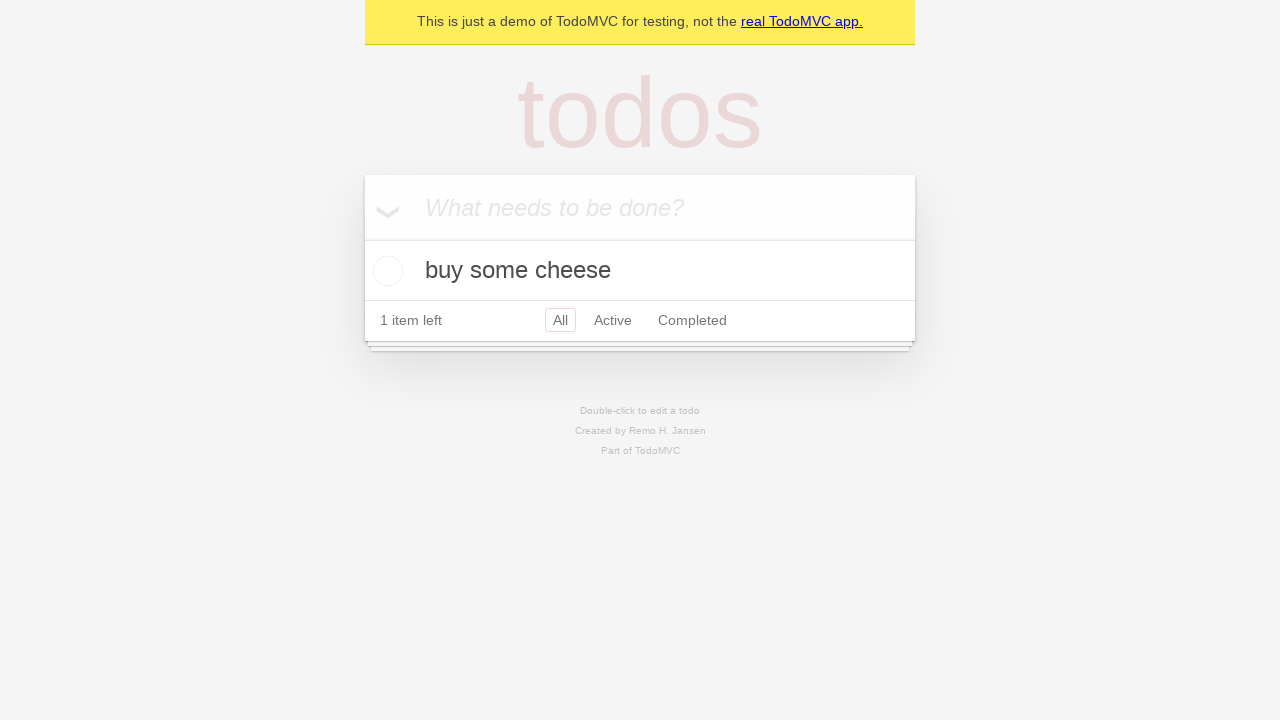

Filled todo input with 'feed the cat' on internal:attr=[placeholder="What needs to be done?"i]
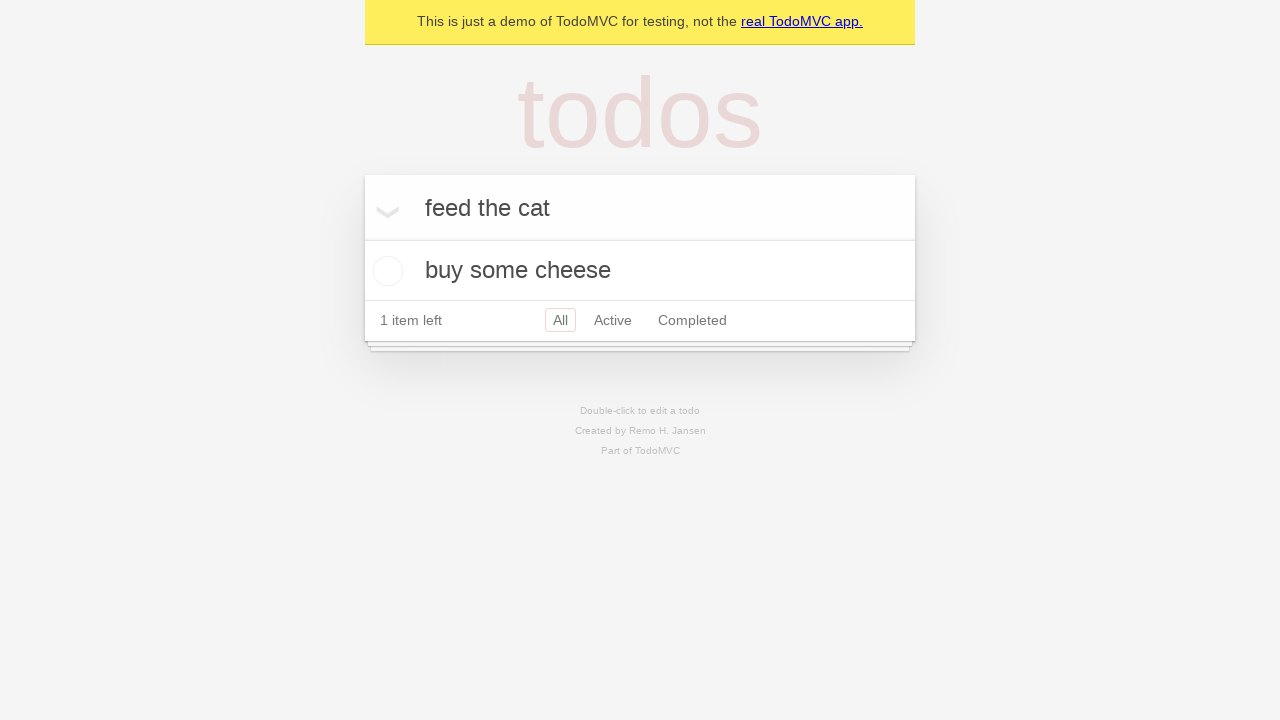

Pressed Enter to create second todo item on internal:attr=[placeholder="What needs to be done?"i]
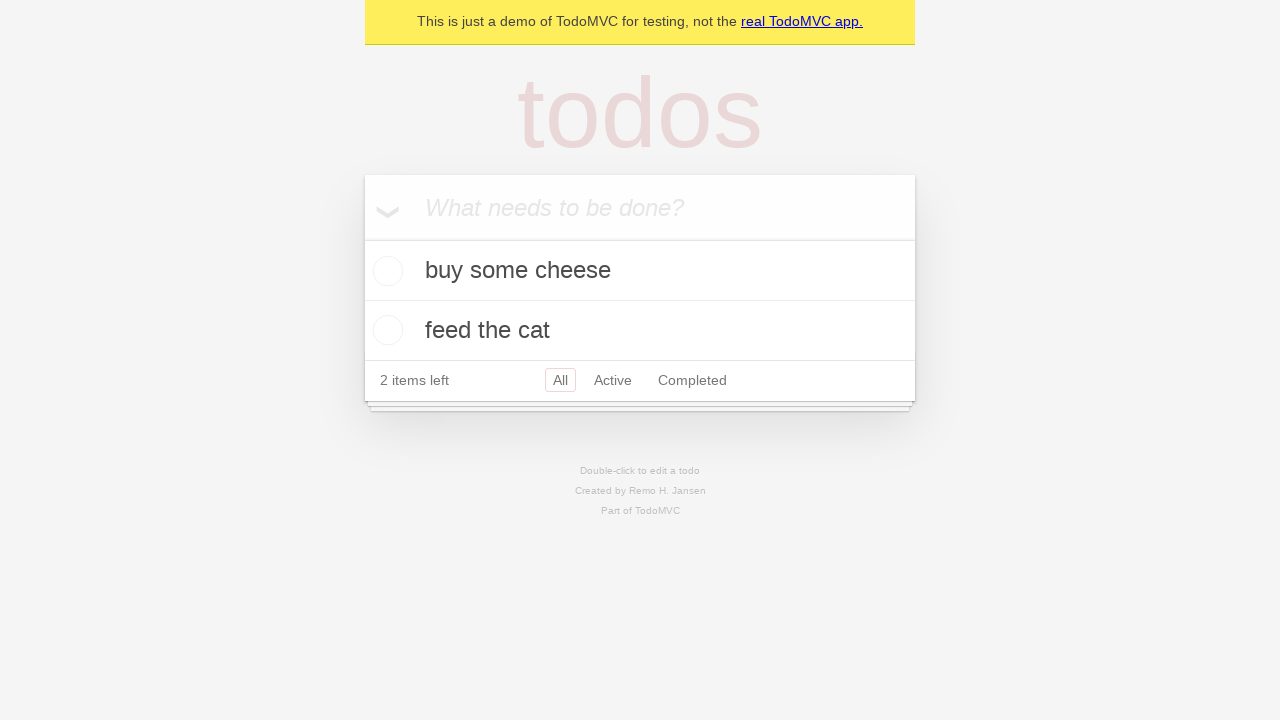

Checked the first todo item 'buy some cheese' at (385, 271) on .todo-list li >> nth=0 >> .toggle
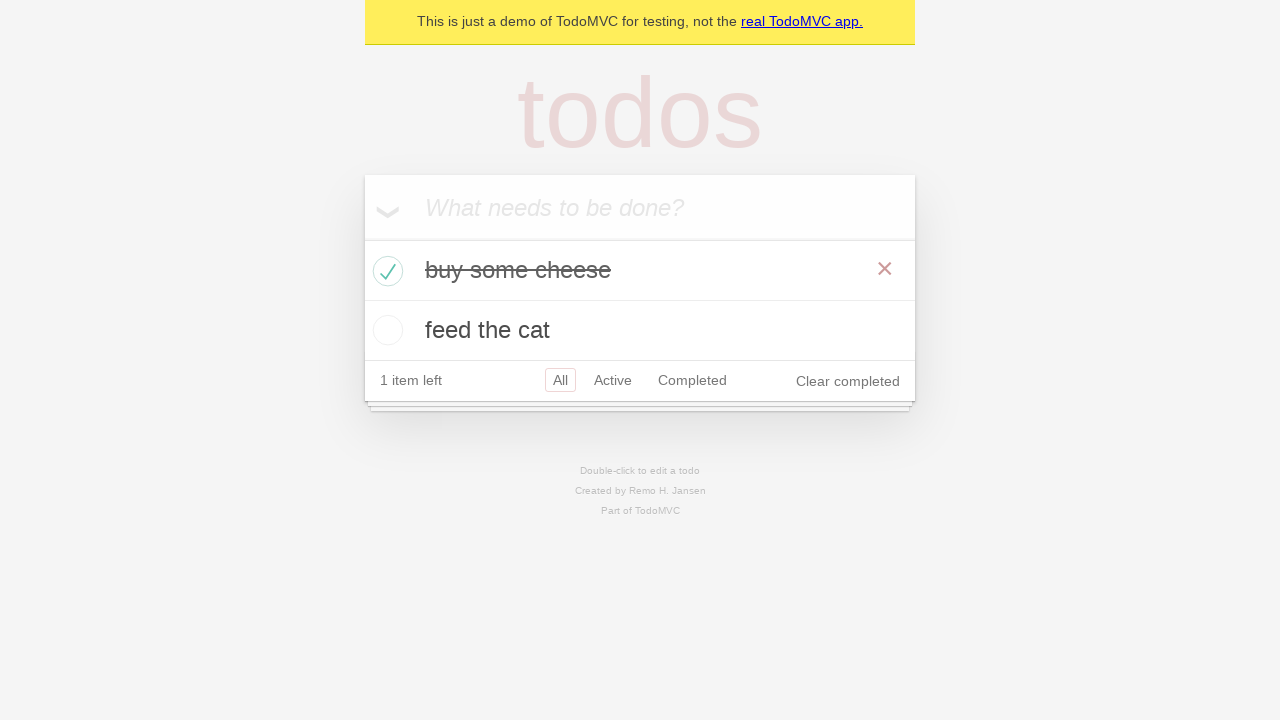

Reloaded the page to test data persistence
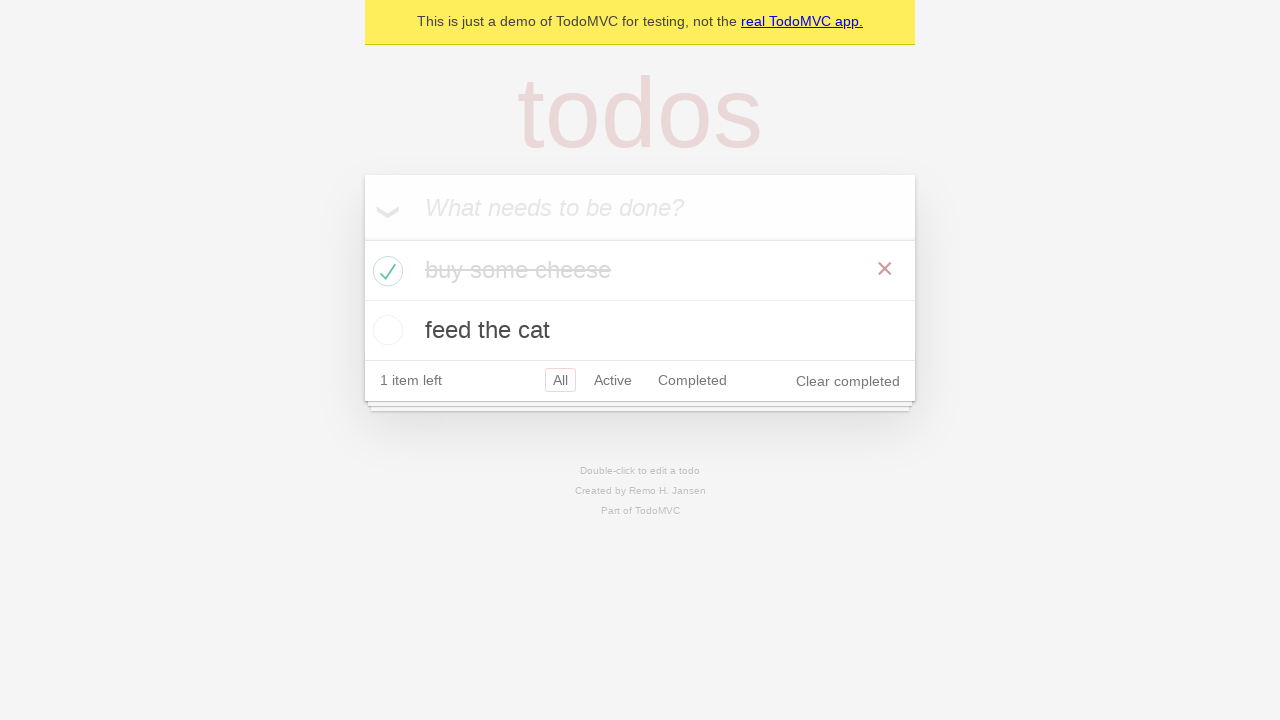

Waited for todo items to reappear after reload
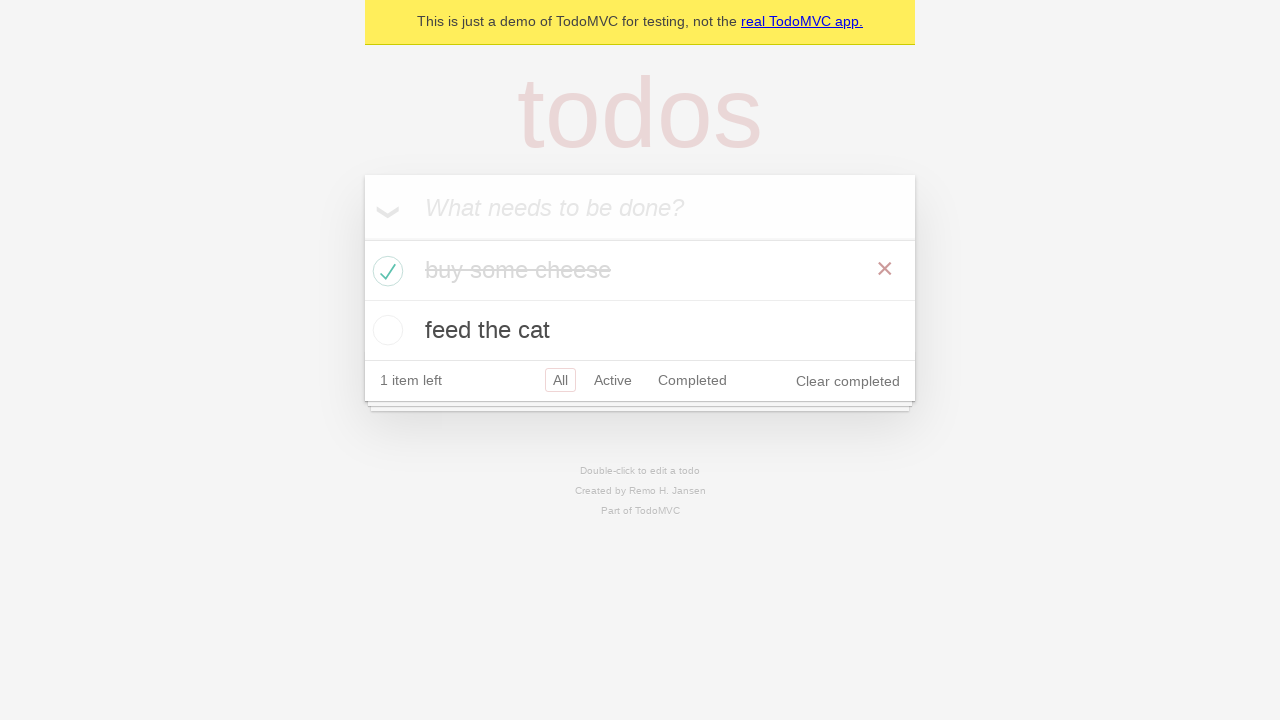

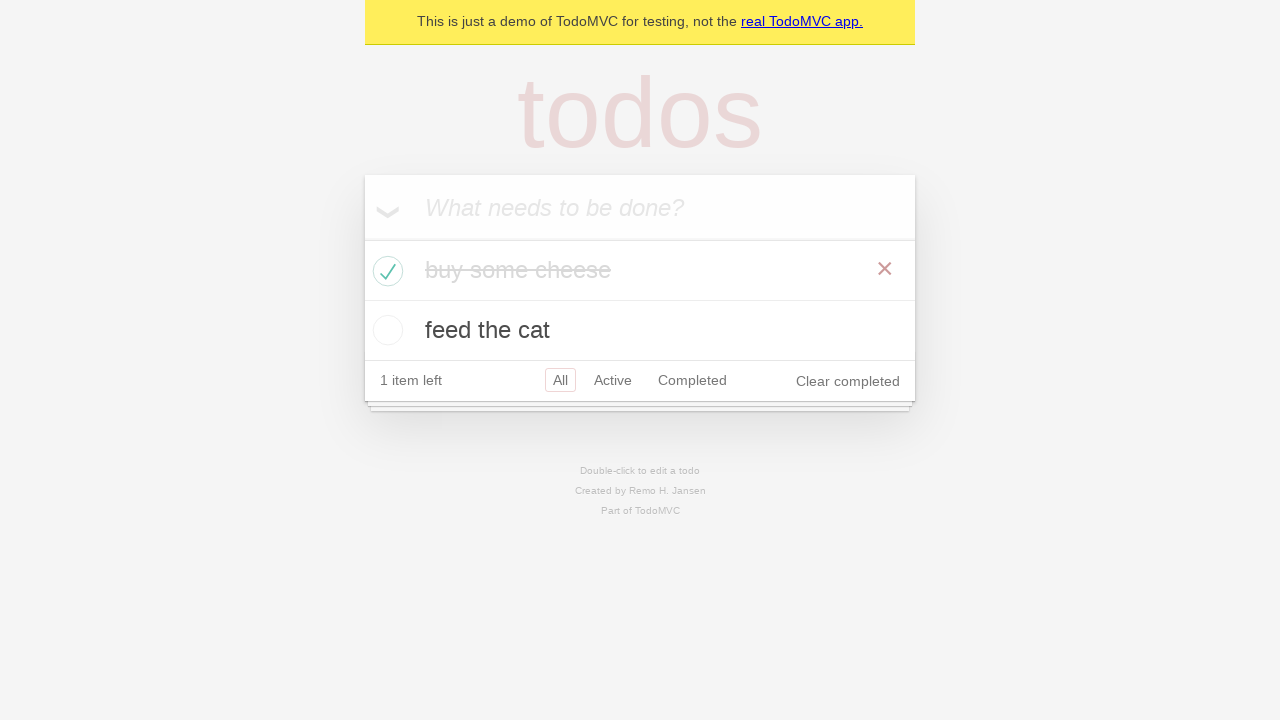